Navigates to Training Support website, verifies the header text, clicks on About Us link, and verifies the About Us page loads

Starting URL: https://training-support.net

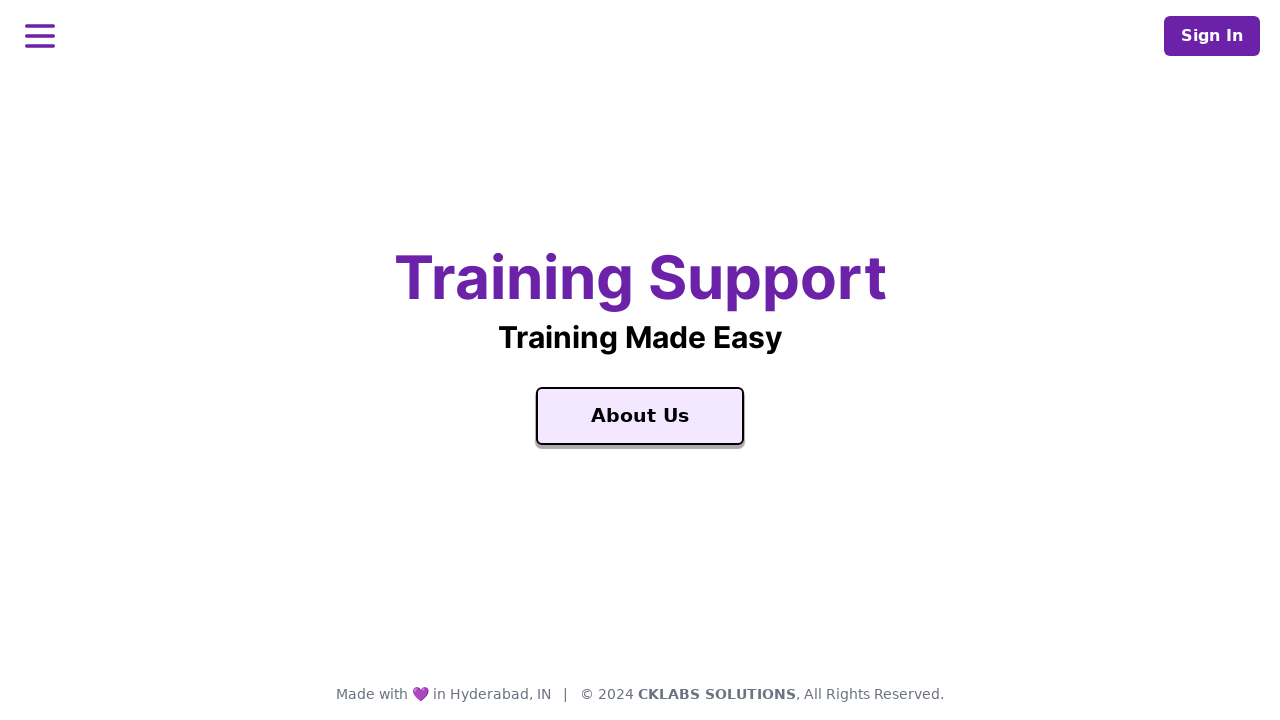

Waited for Training Support header to be visible
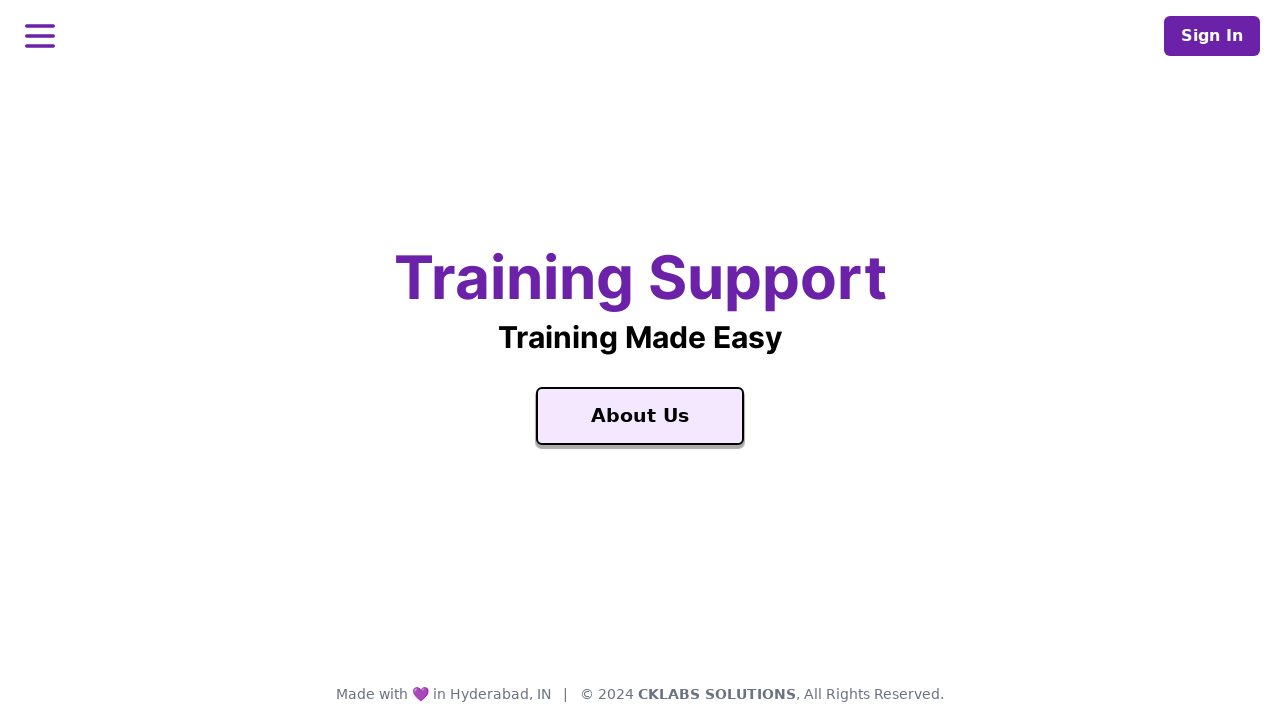

Clicked on About Us link at (640, 416) on text=About Us
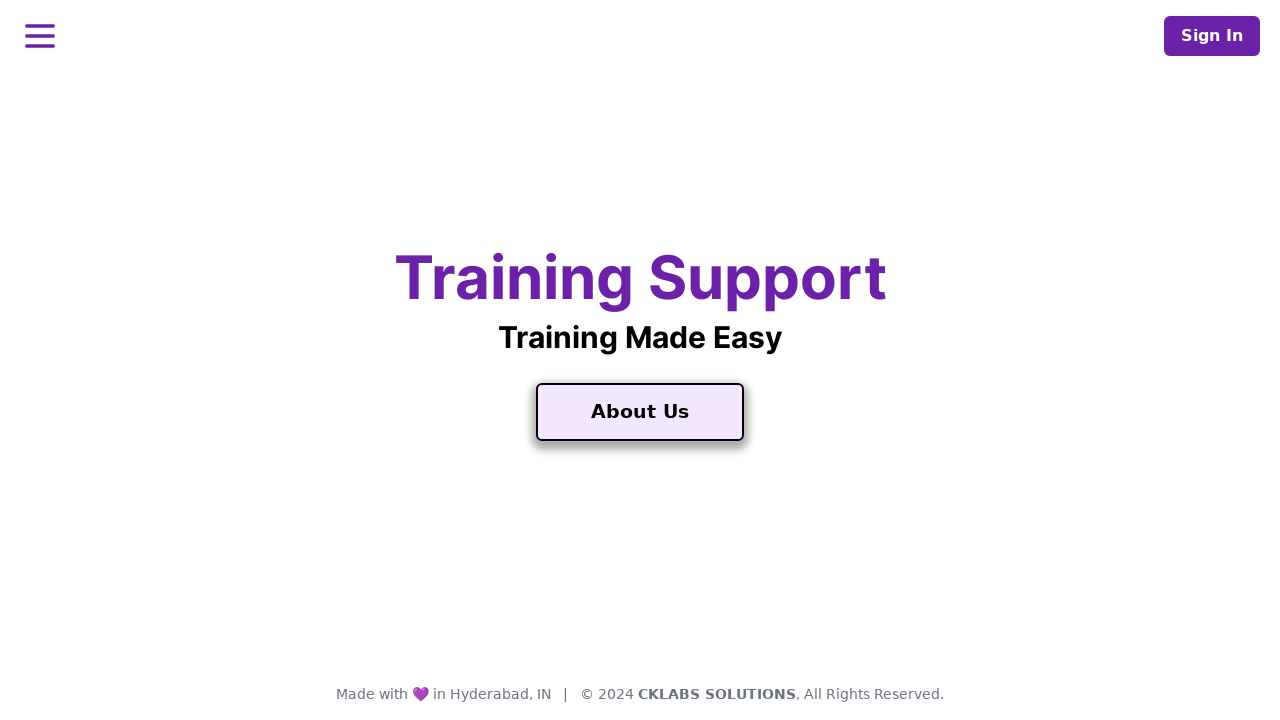

About Us page loaded and header verified
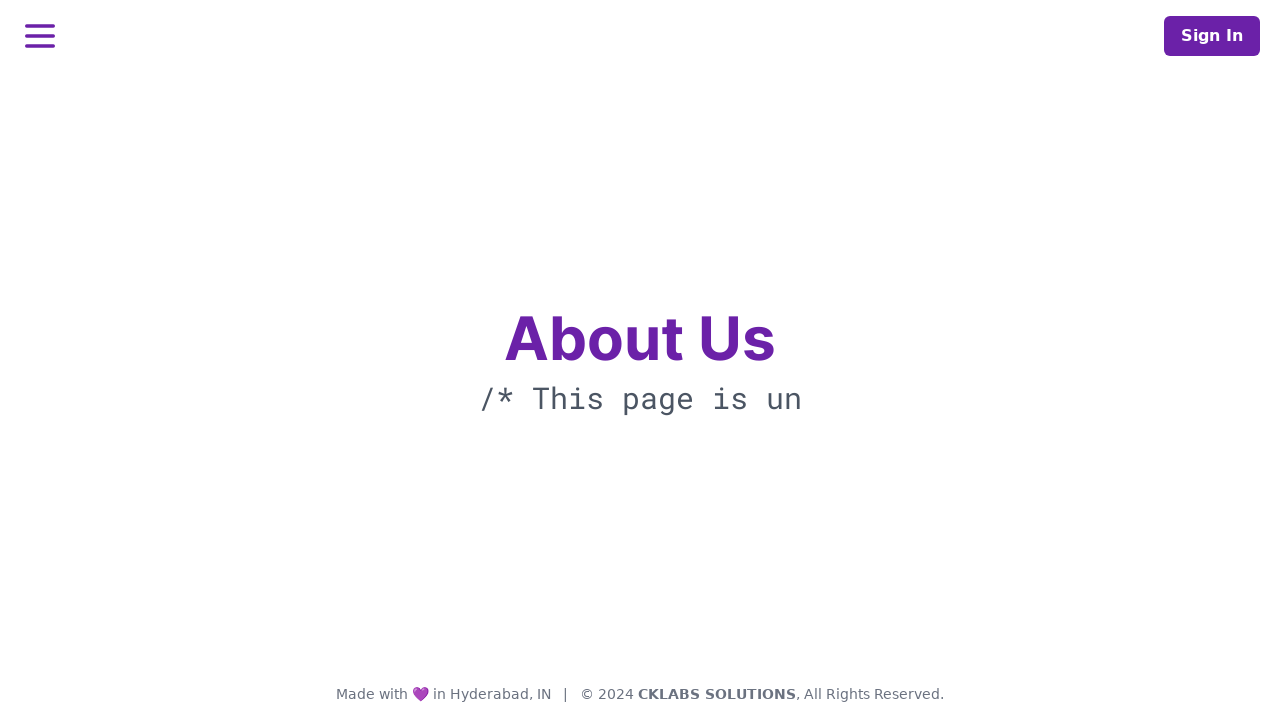

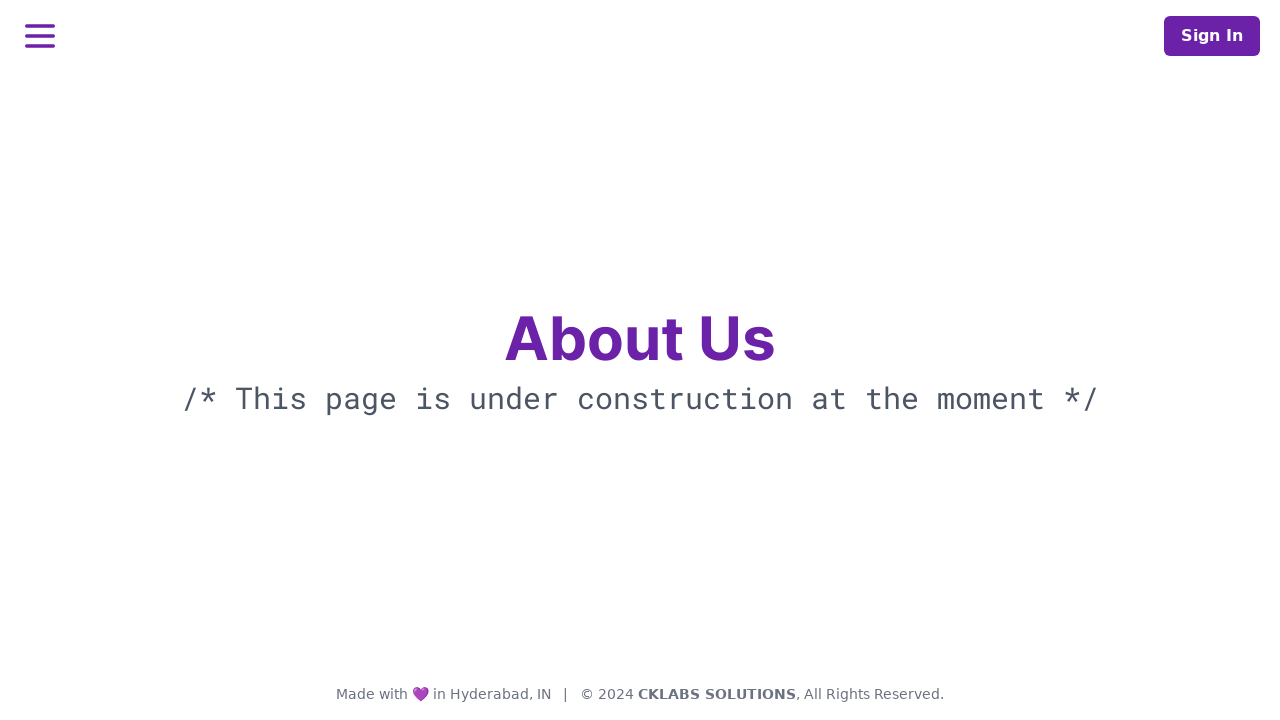